Verifies that the shop category navigation contains all expected category items

Starting URL: http://www.marksandspencer.com/s/wine-shop/find-your-perfect-wine

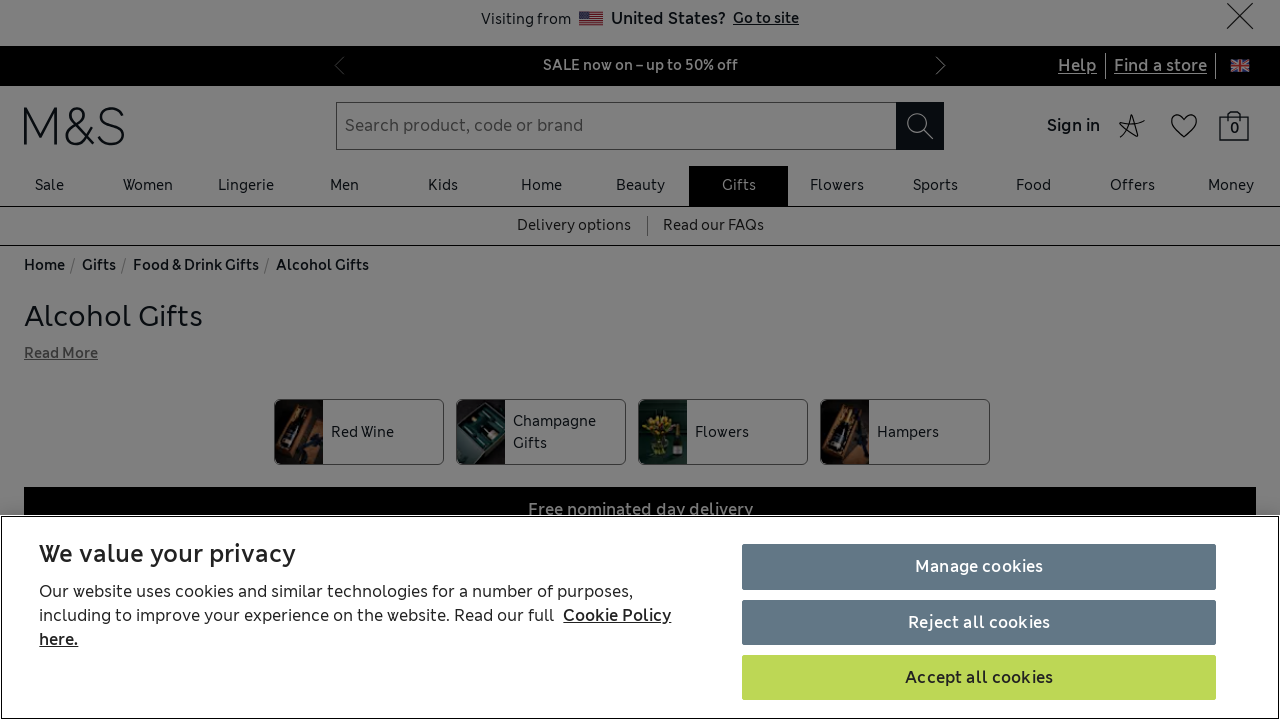

Navigated to Marks & Spencer wine shop page
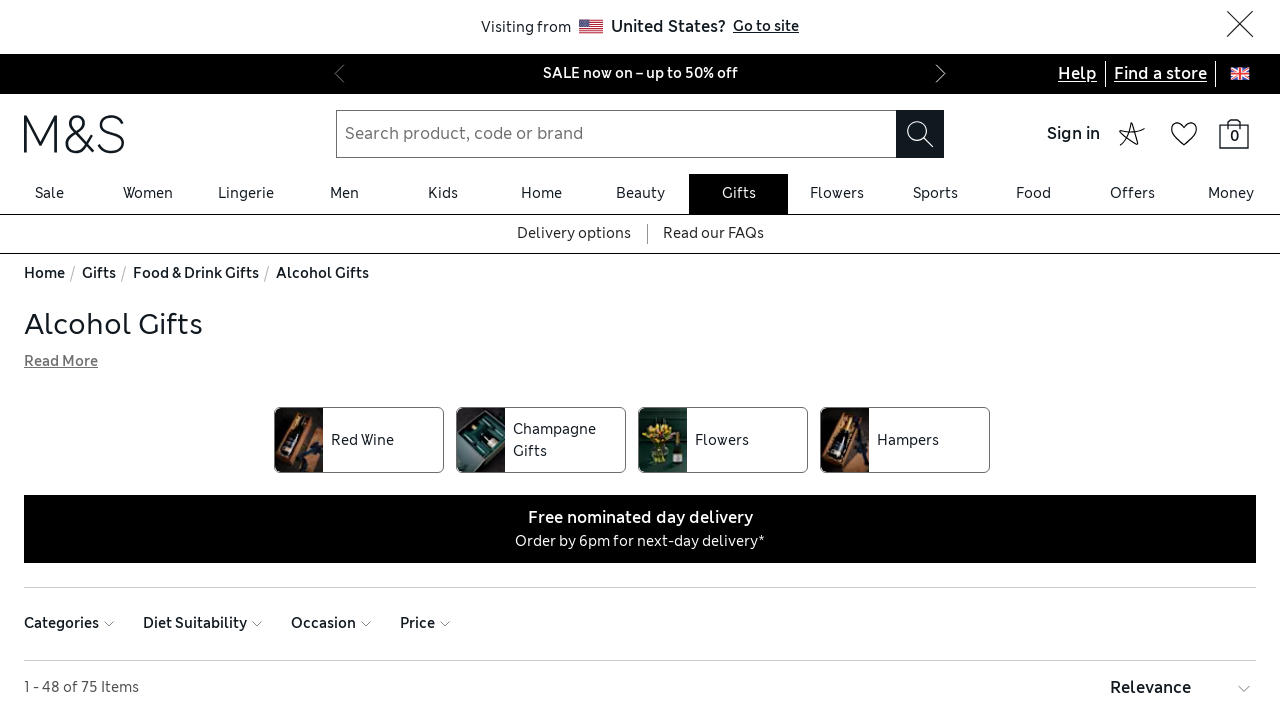

Retrieved all category items from primary navigation
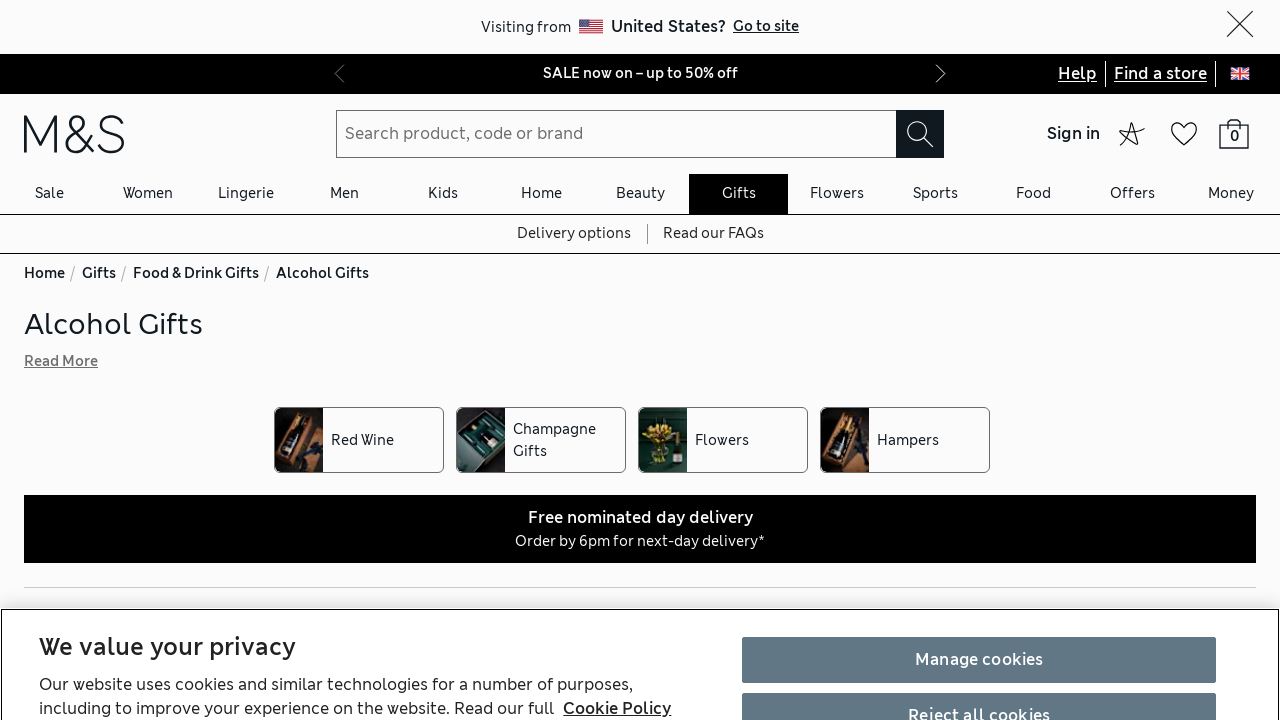

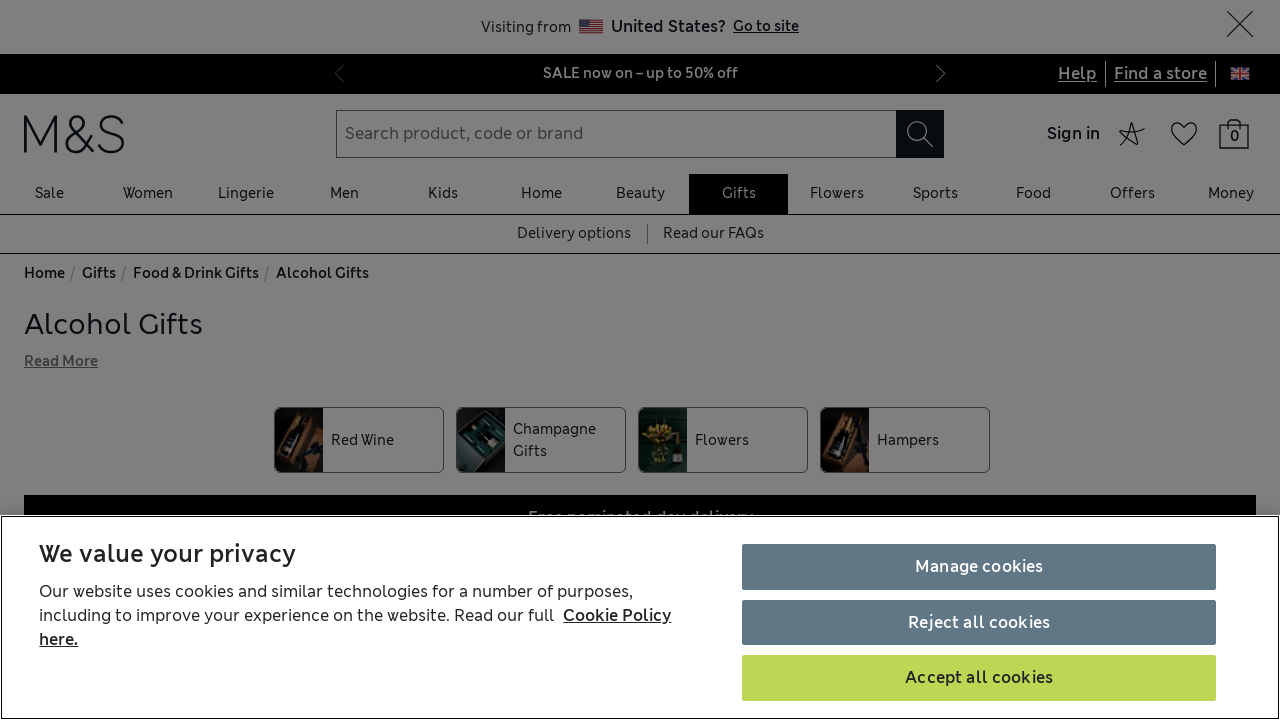